Tests dynamic loading where content is rendered after a loading bar completes, clicks a start button and waits for the element to appear in the DOM, then verifies the text displayed.

Starting URL: http://the-internet.herokuapp.com/dynamic_loading/2

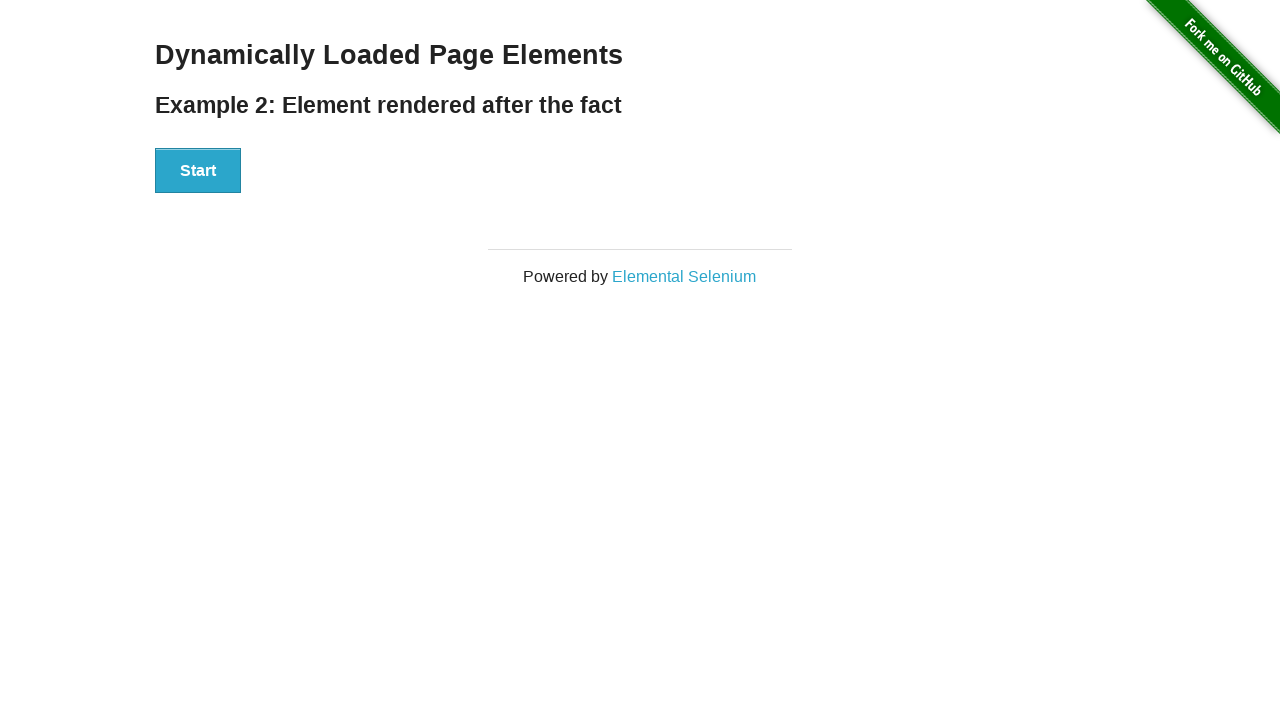

Clicked the Start button to initiate dynamic loading at (198, 171) on #start button
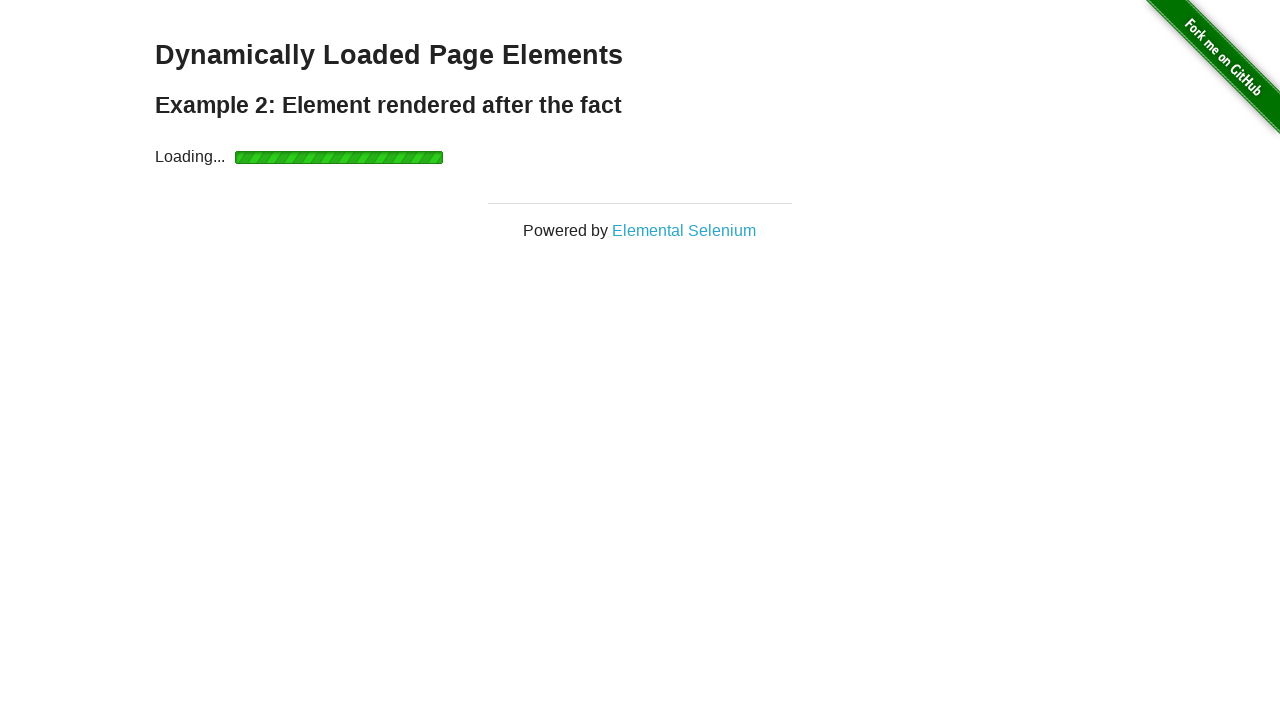

Waited for finish element to appear after loading bar completed
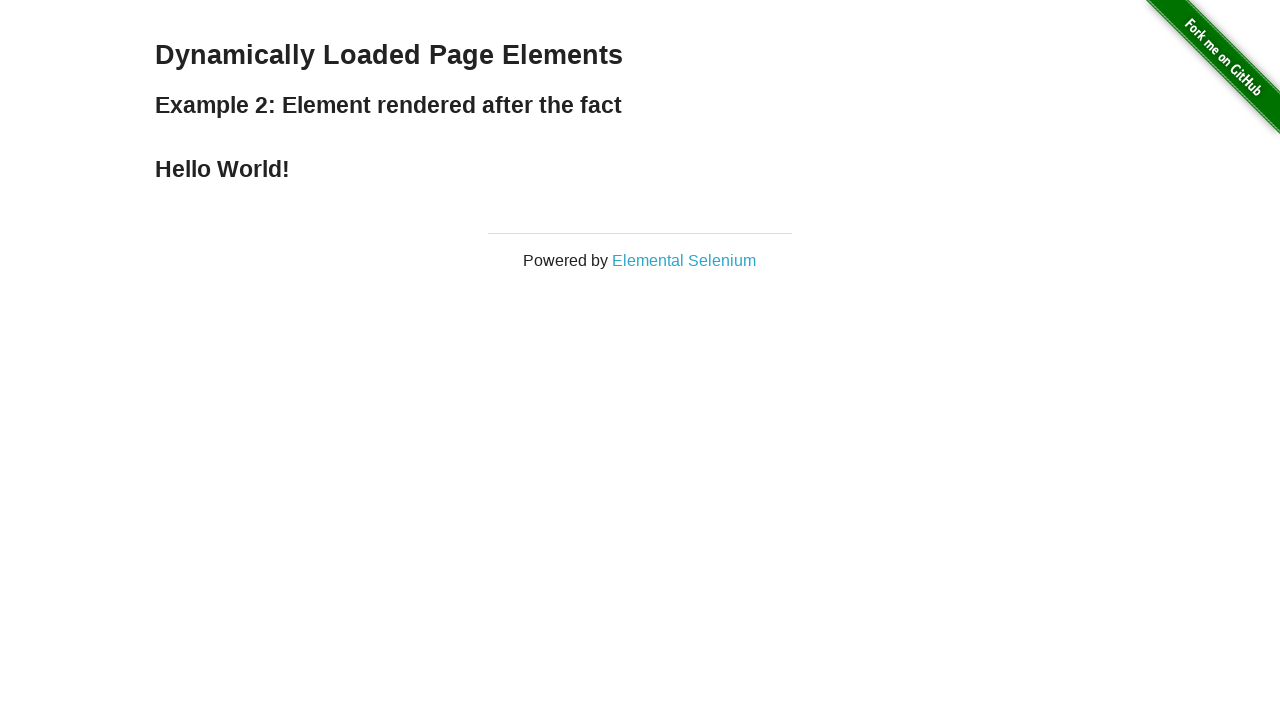

Verified finish element displays 'Hello World!' text
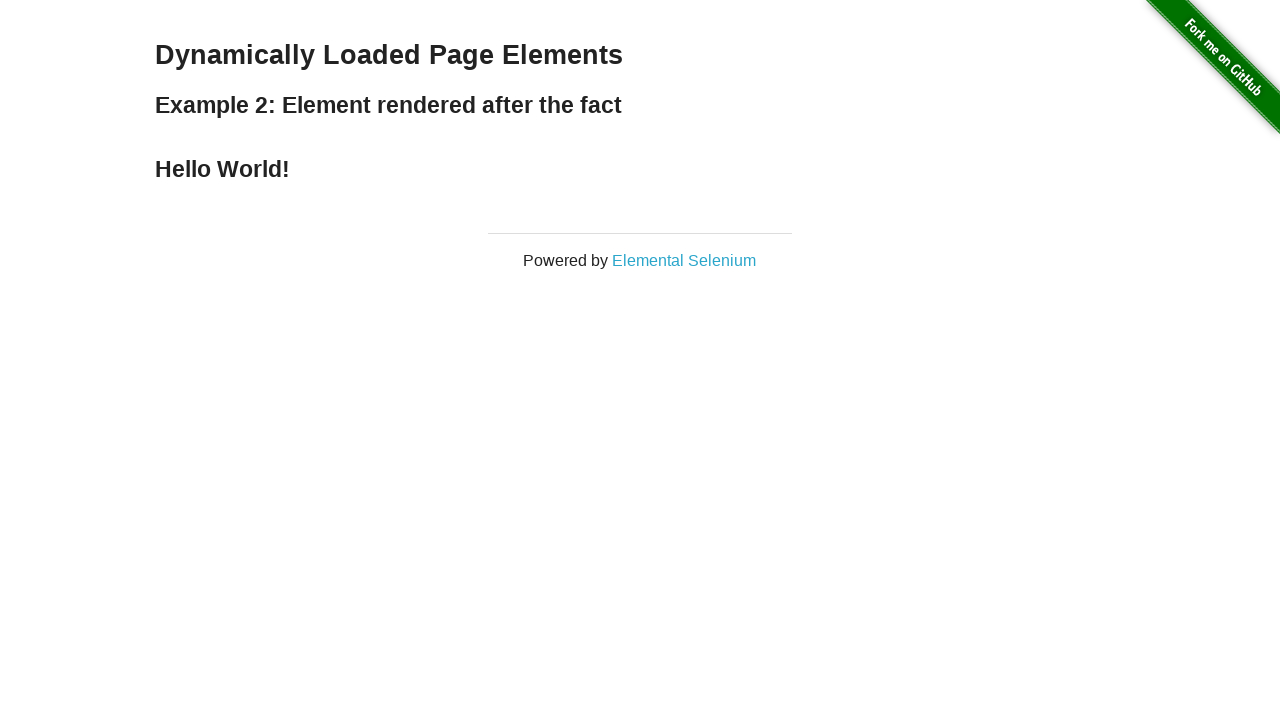

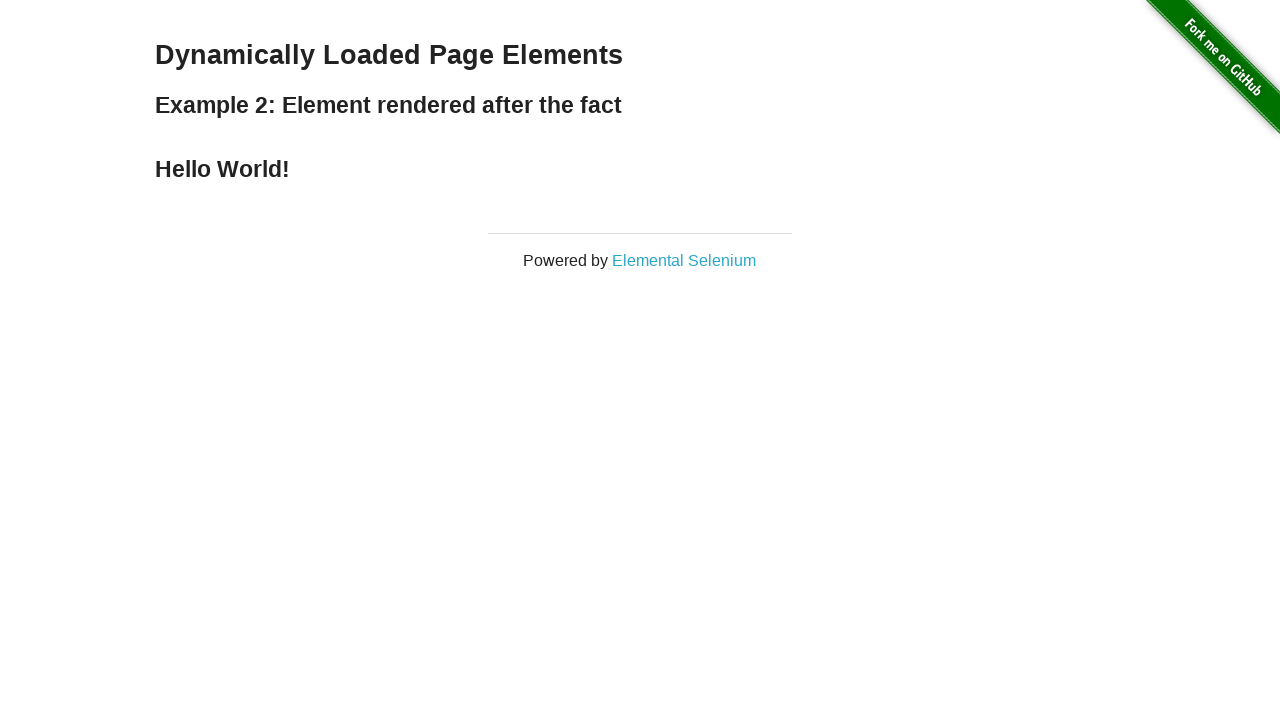